Tests dragging an element by specific offset coordinates

Starting URL: https://demoqa.com/dragabble

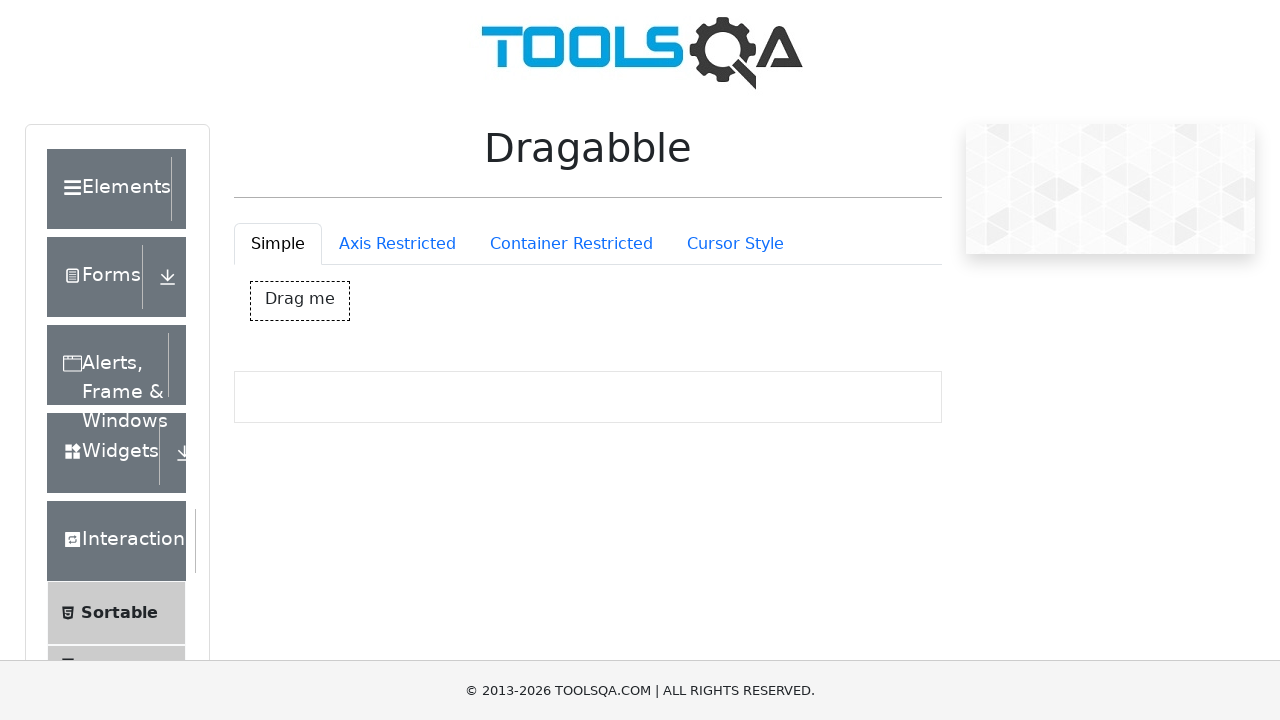

Waited for drag element #dragBox to be visible
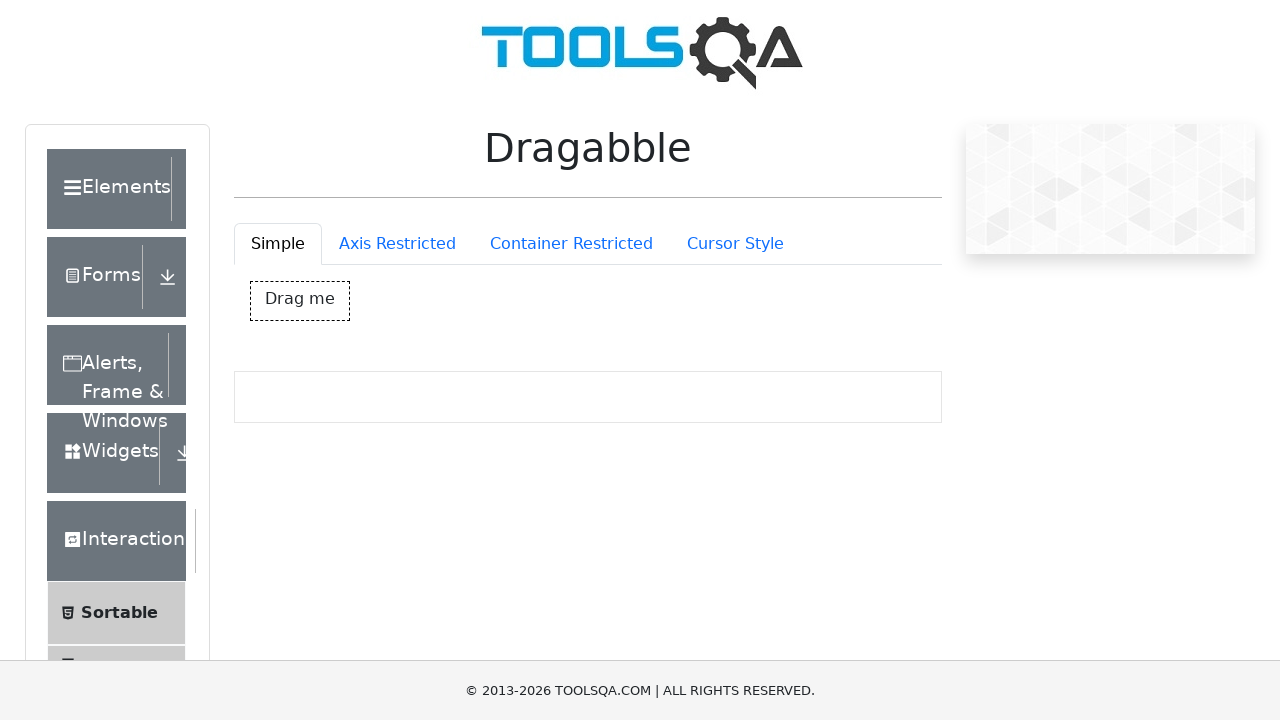

Retrieved bounding box of #dragBox element
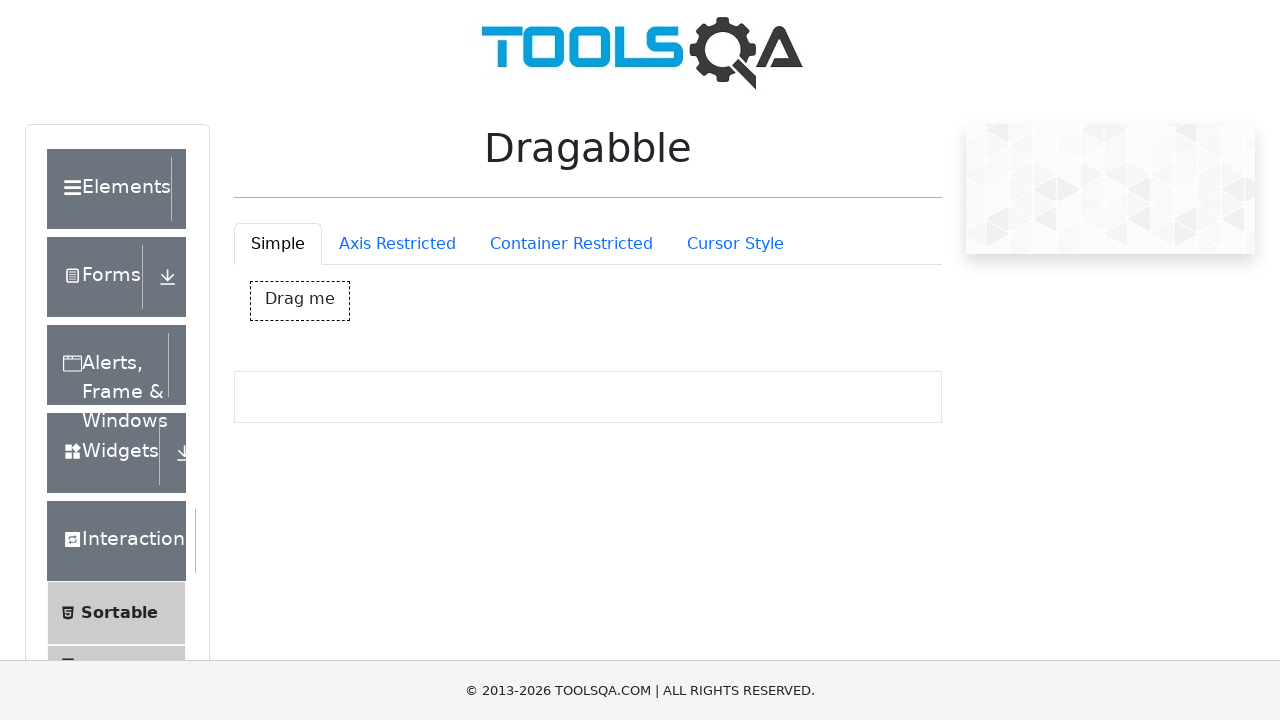

Moved mouse to center of #dragBox element at (300, 301)
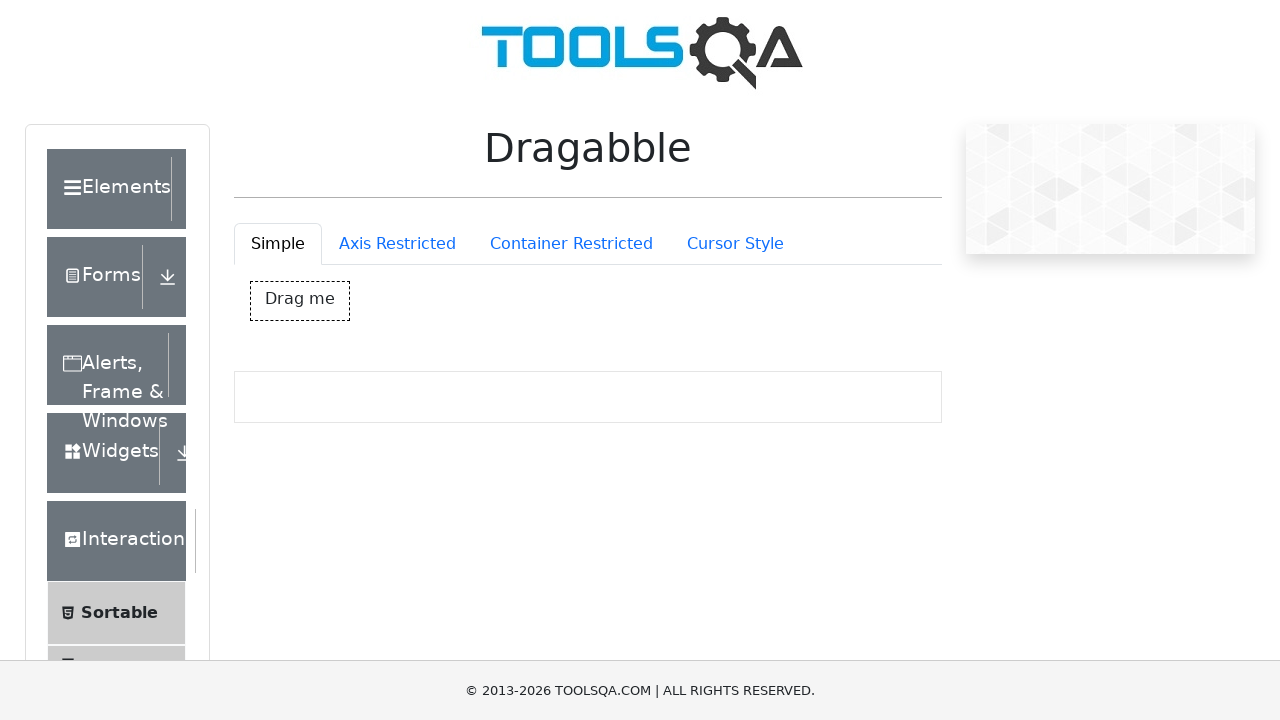

Pressed mouse button down to begin drag at (300, 301)
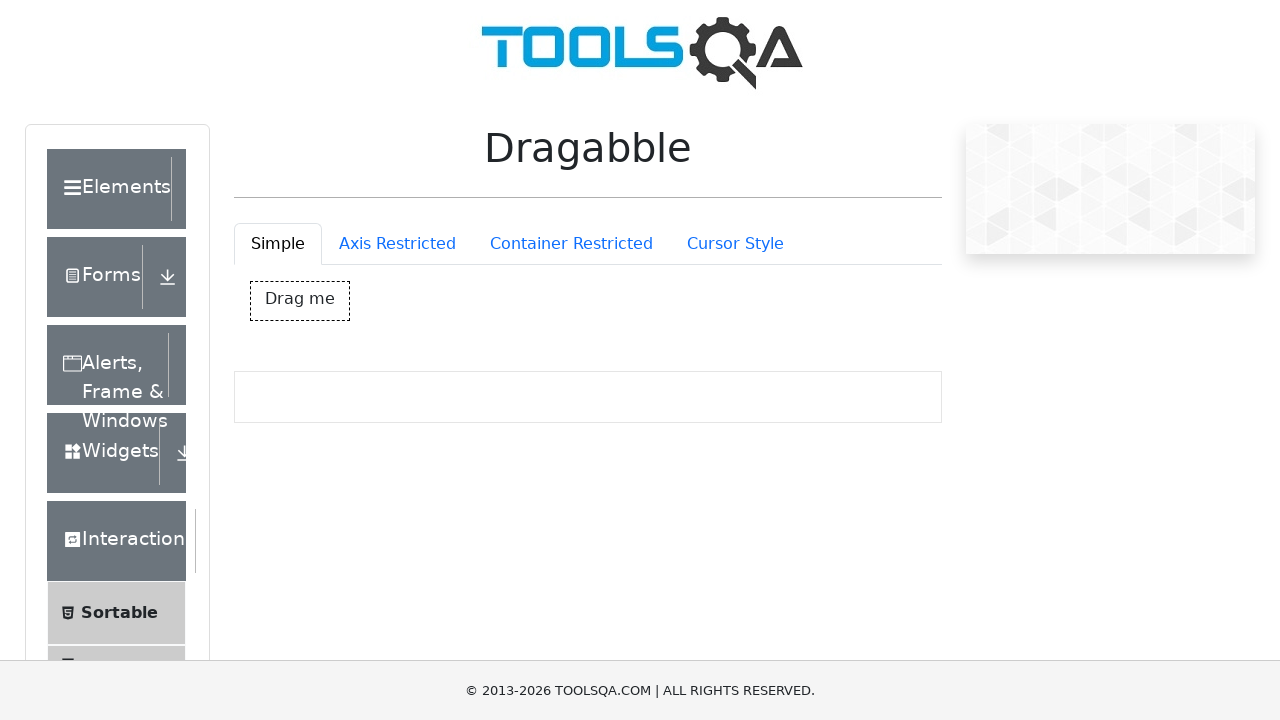

Dragged element by offset (100, 100) pixels at (400, 401)
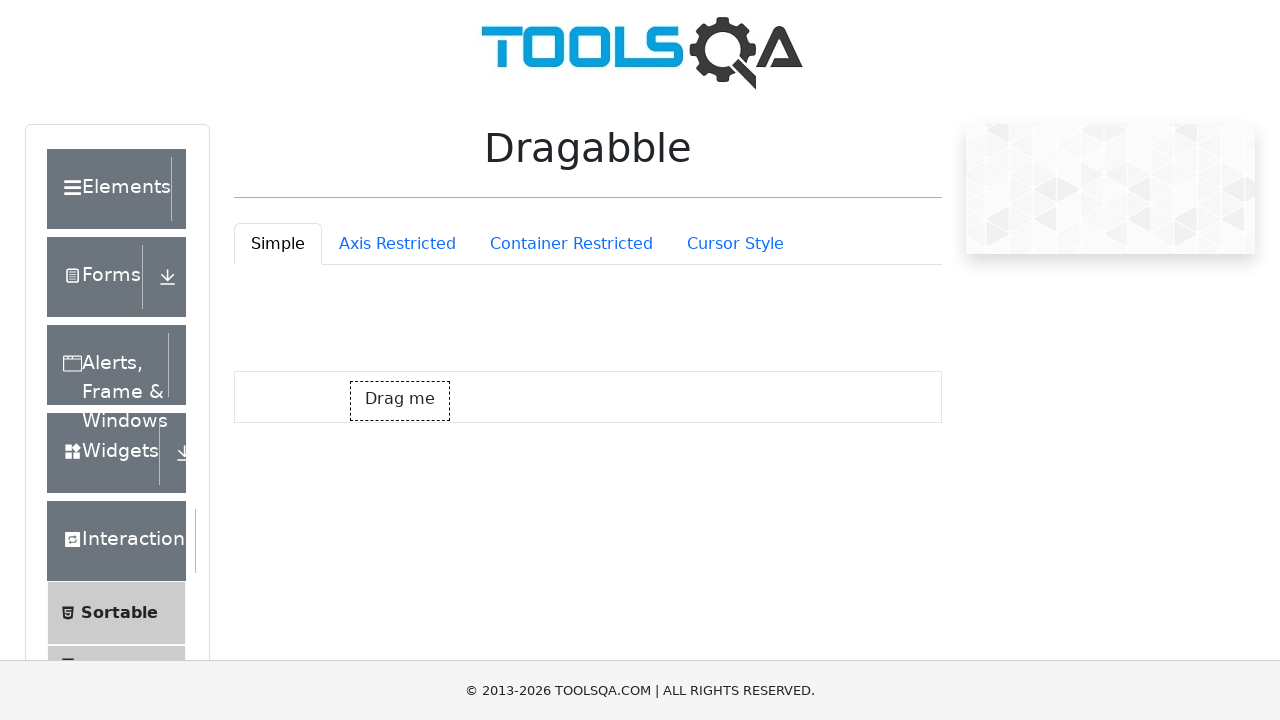

Released mouse button to complete drag and drop at (400, 401)
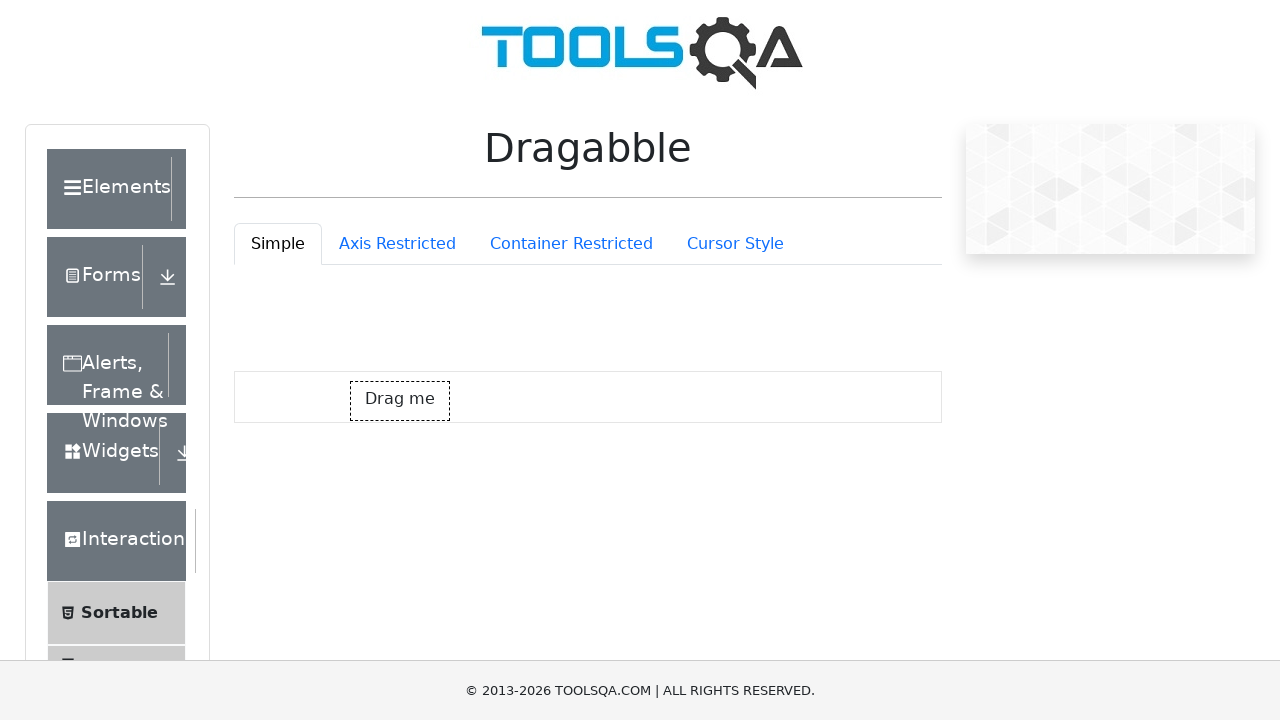

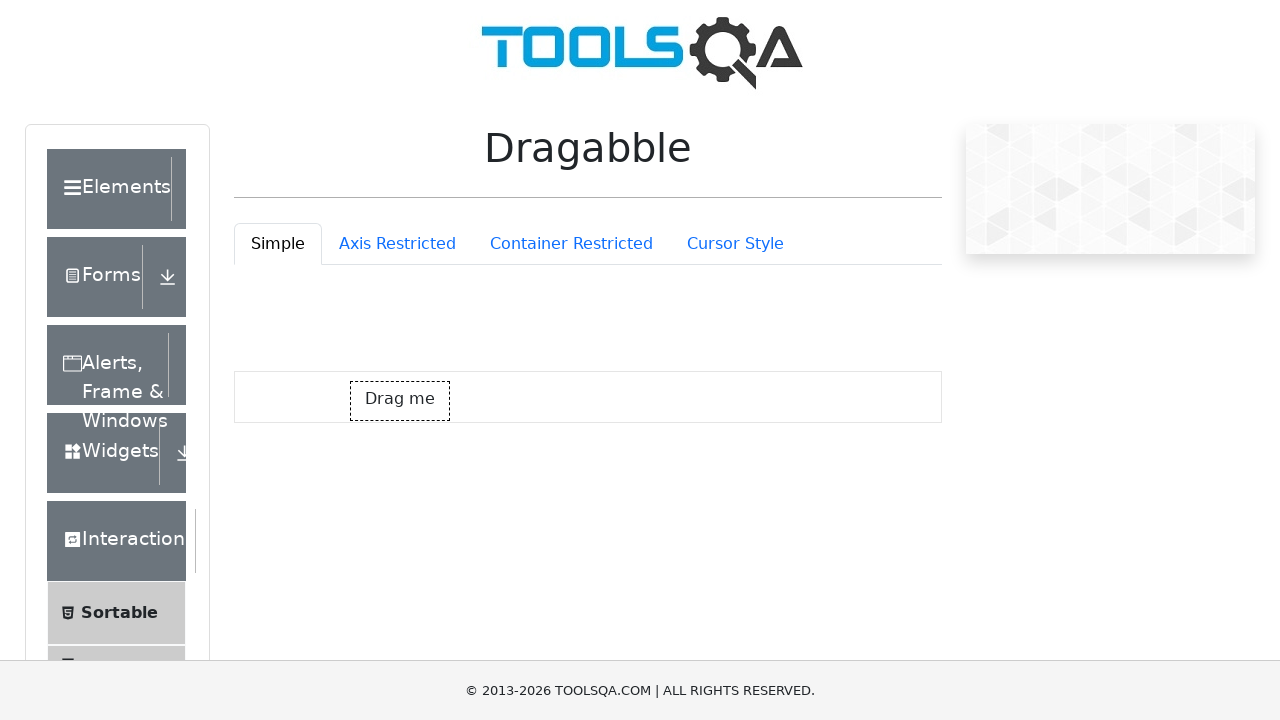